Retrieves and logs the brand text from the page header

Starting URL: https://rahulshettyacademy.com/seleniumPractise/#/

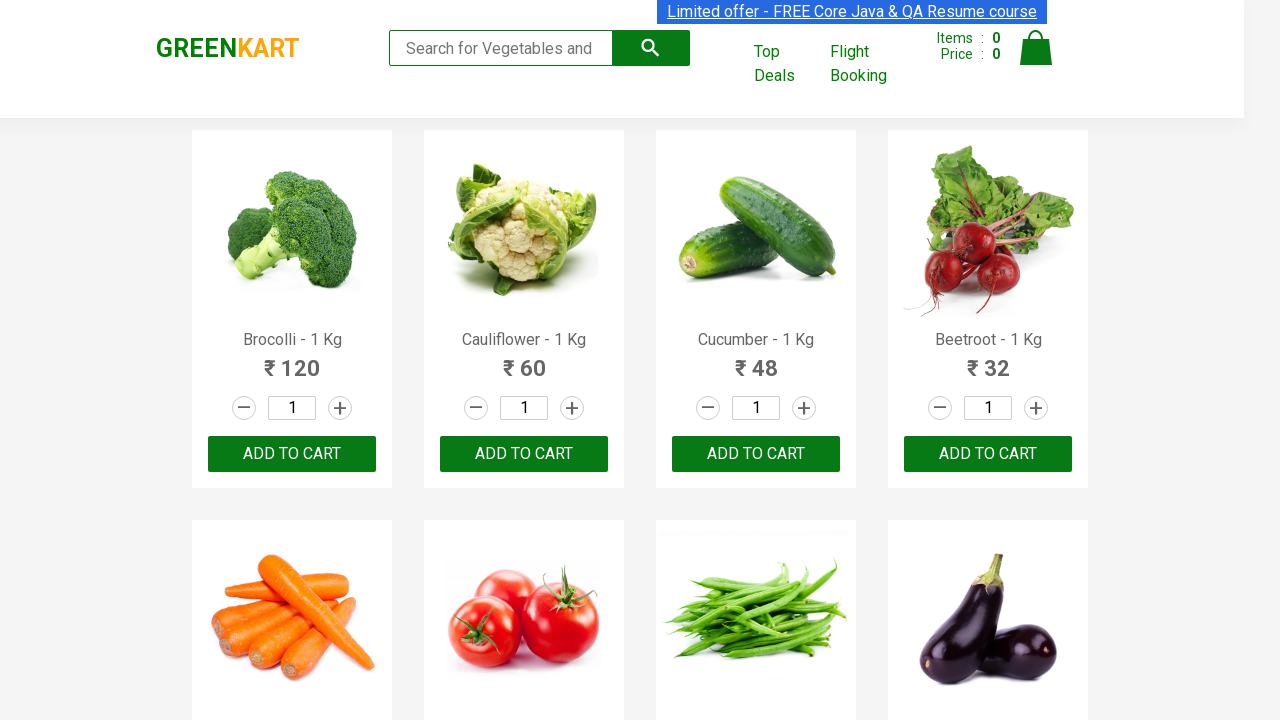

Retrieved brand text from page header
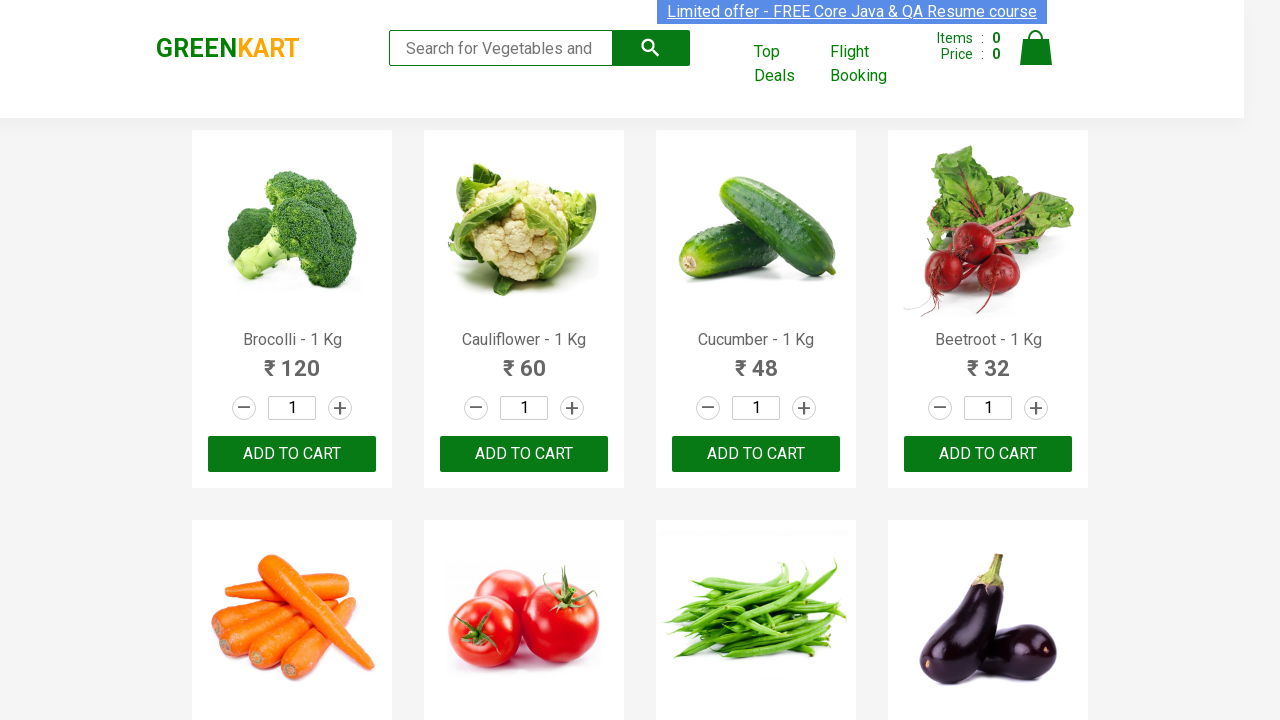

Printed brand text to console
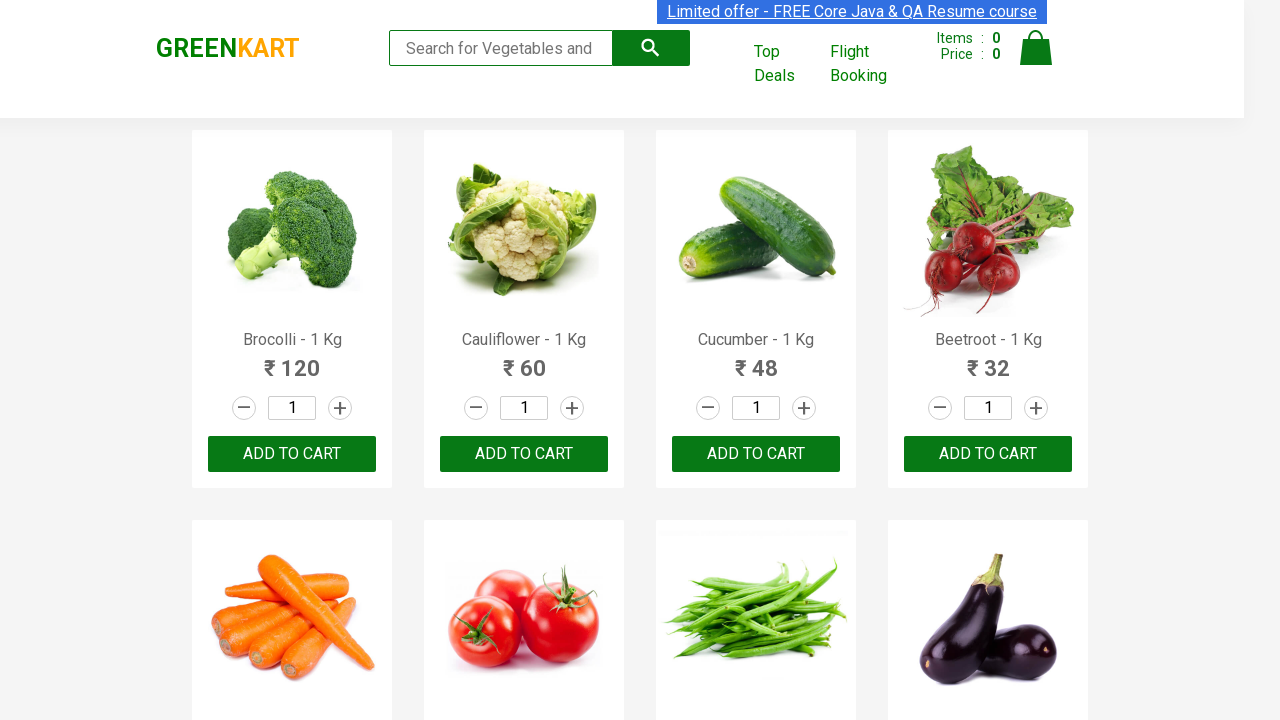

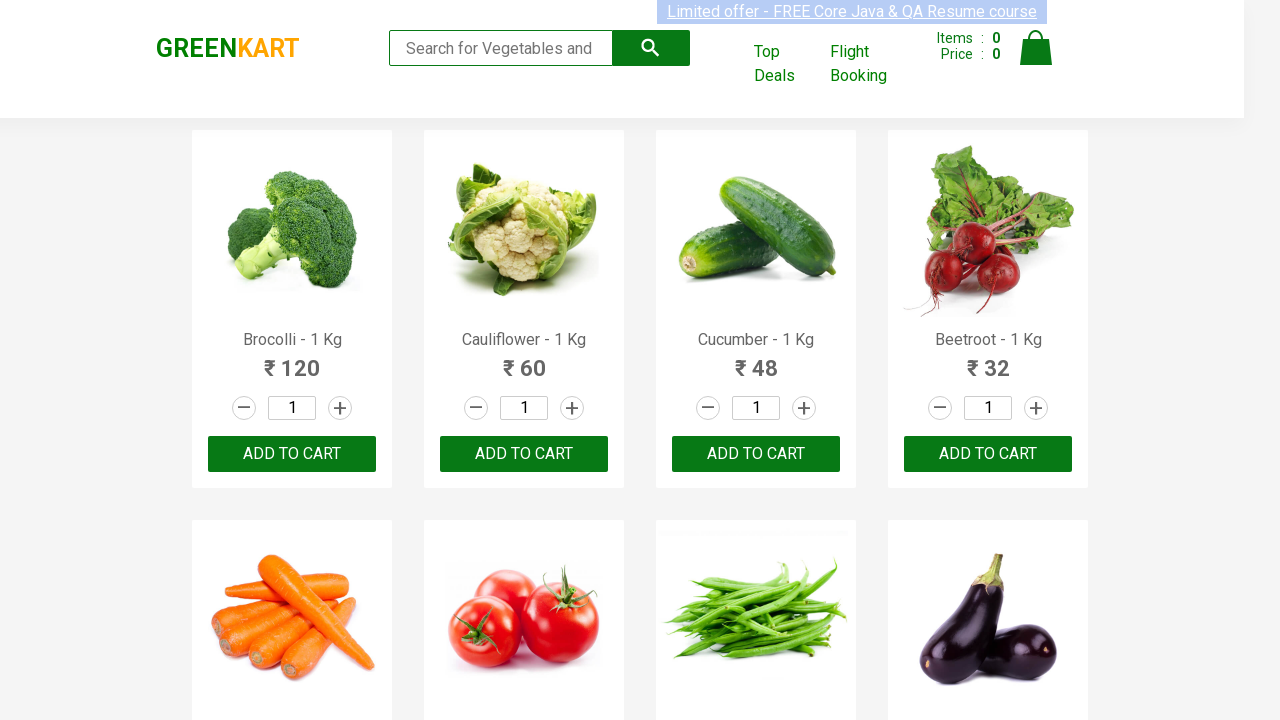